Verifies the OrangeHRM page loads correctly by checking that the header logo image exists and has a valid src attribute

Starting URL: http://alchemy.hguy.co/orangehrm

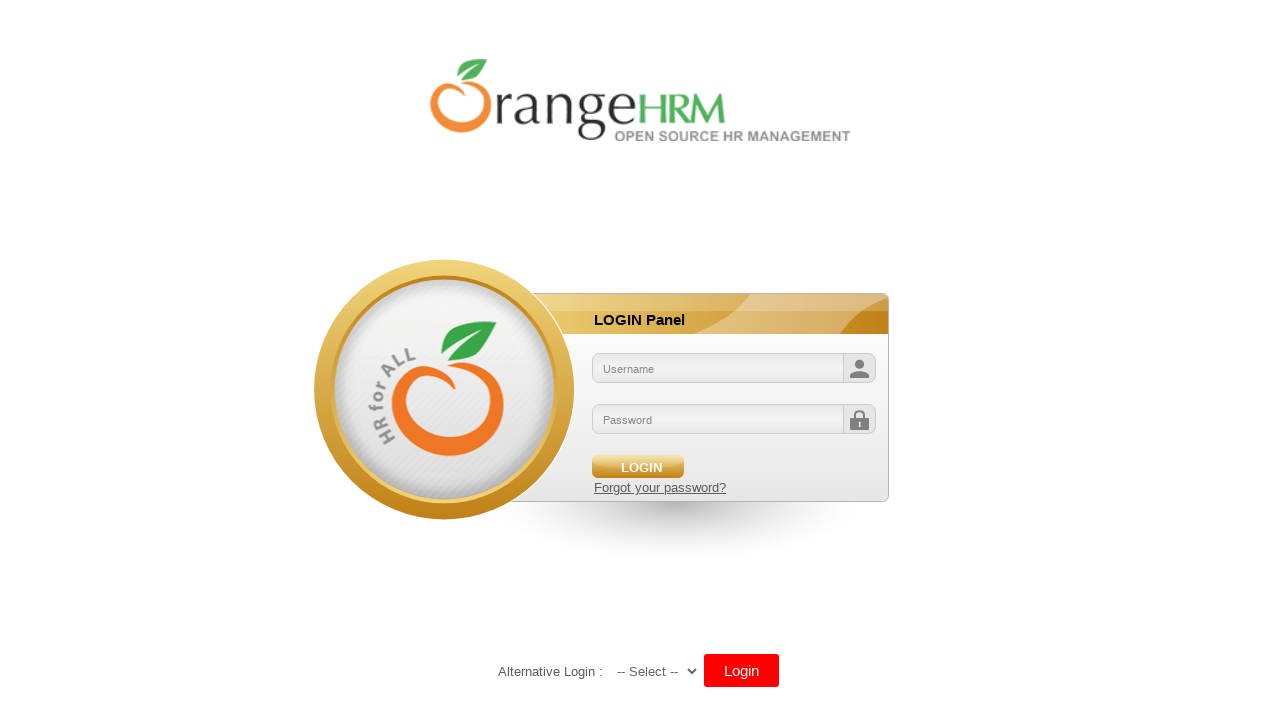

Header logo image located and confirmed visible
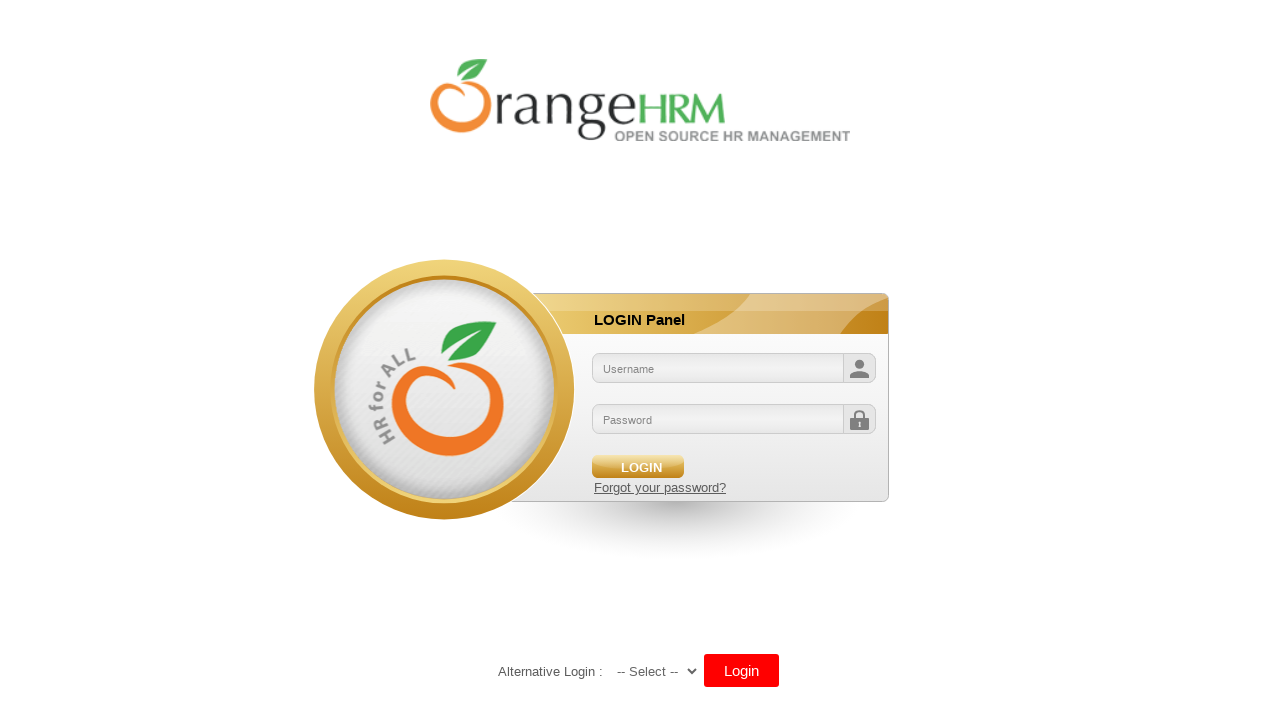

Retrieved logo src attribute: /orangehrm/symfony/web/webres_5d69118beeec64.10301452/themes/default/images/login/logo.png
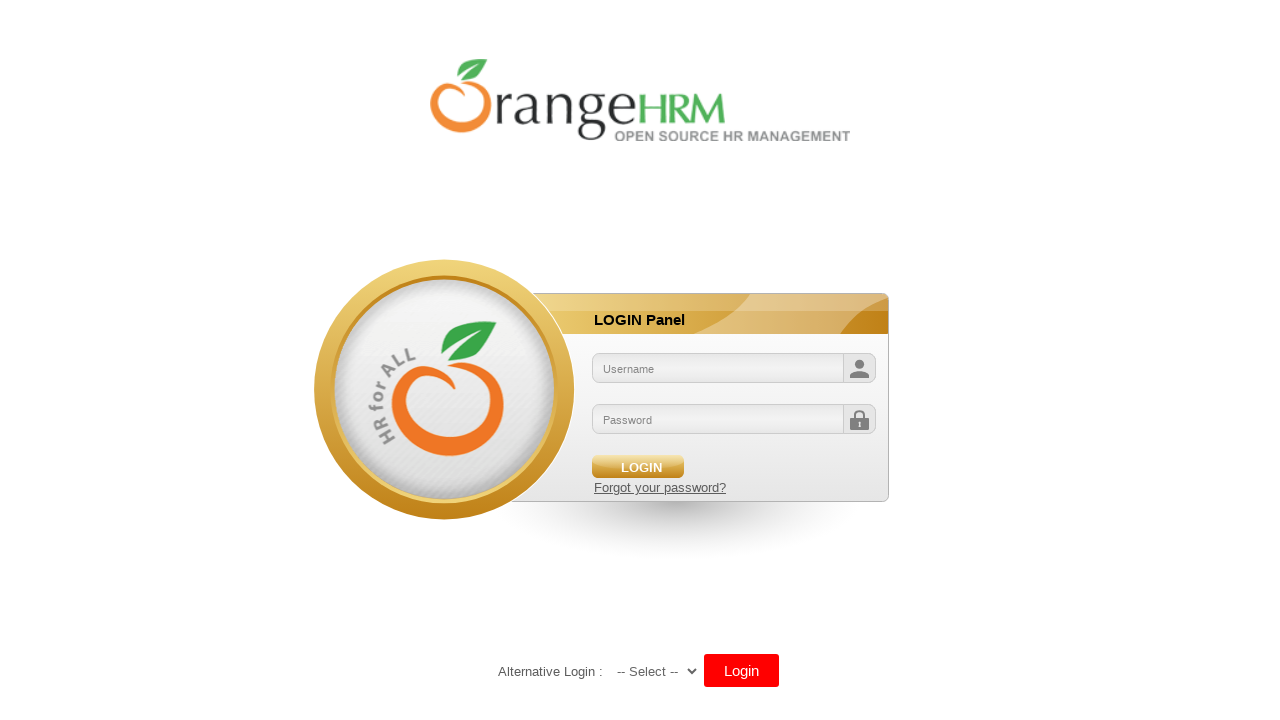

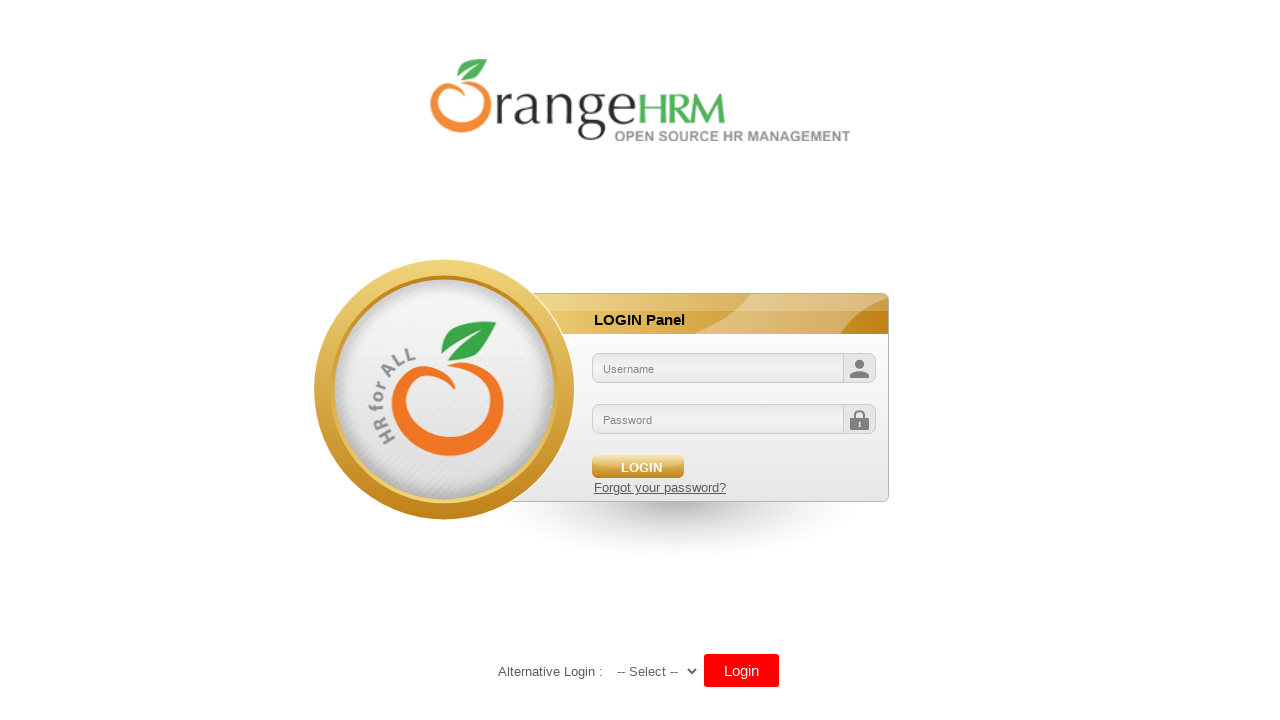